Navigates to BrowserStack homepage and clicks on the signup button using Actions class

Starting URL: https://www.browserstack.com/

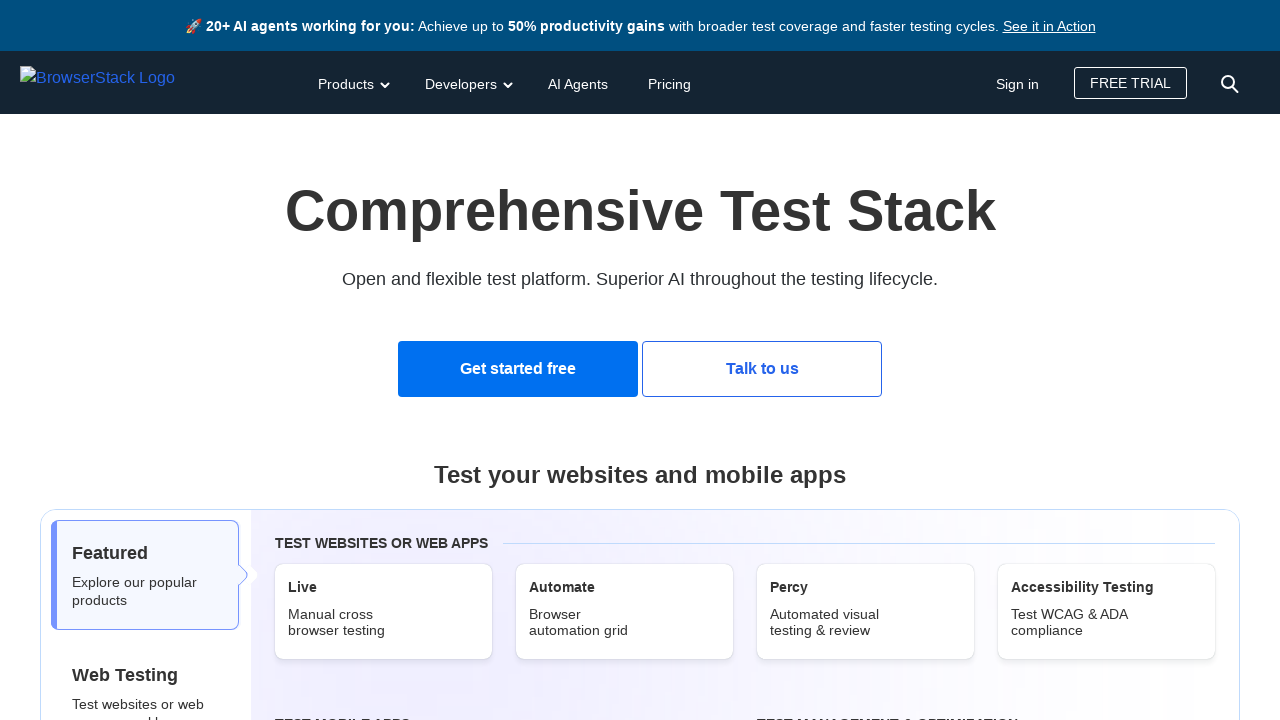

Navigated to BrowserStack homepage
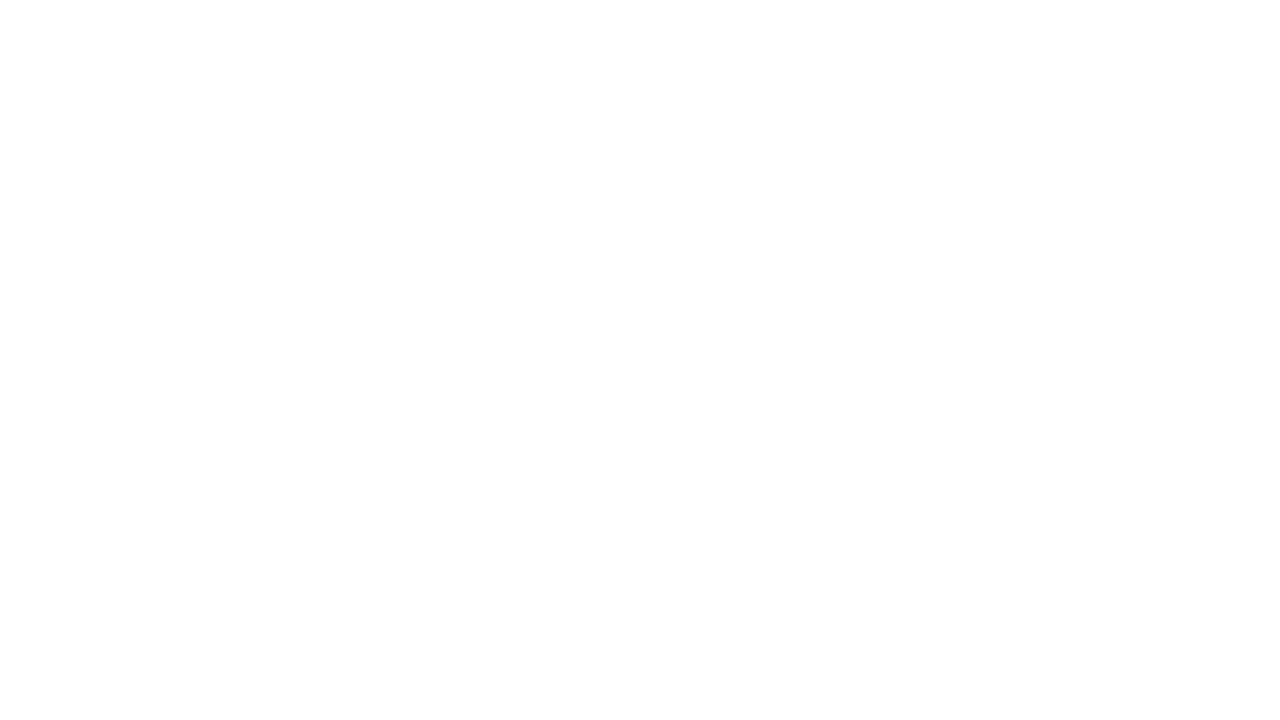

Clicked on the signup button at (518, 369) on a#signupModalProductButton
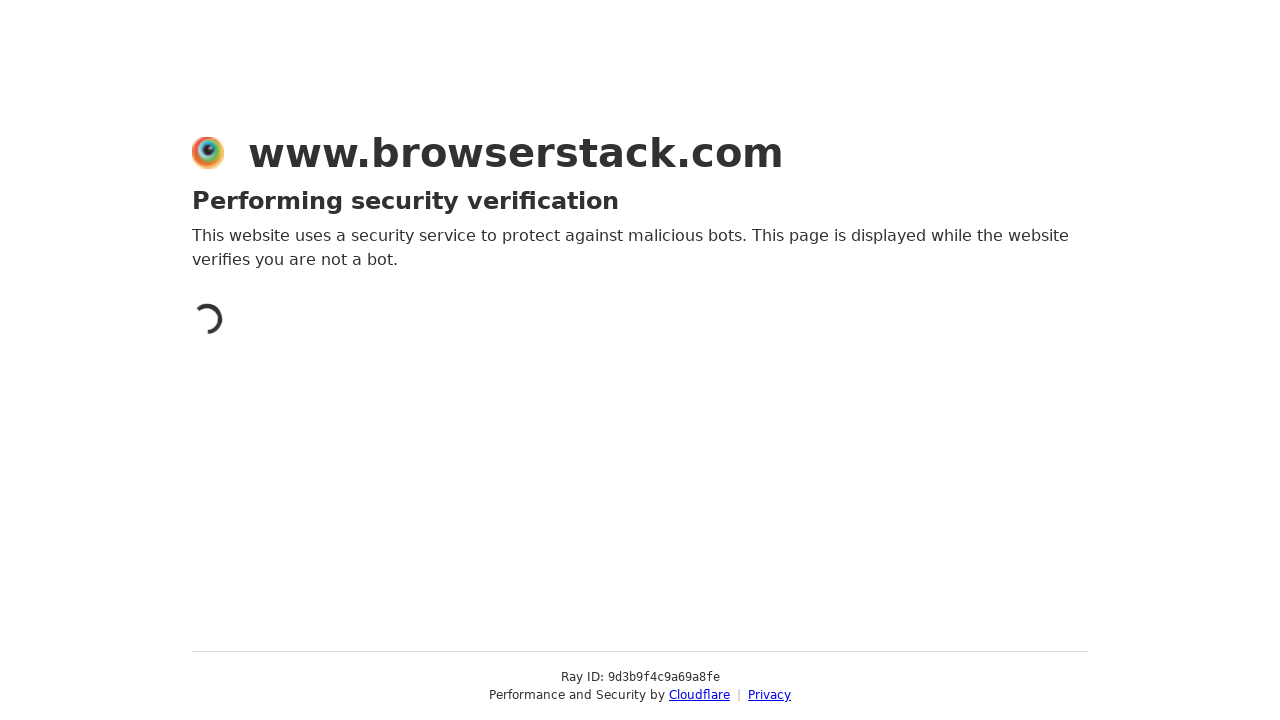

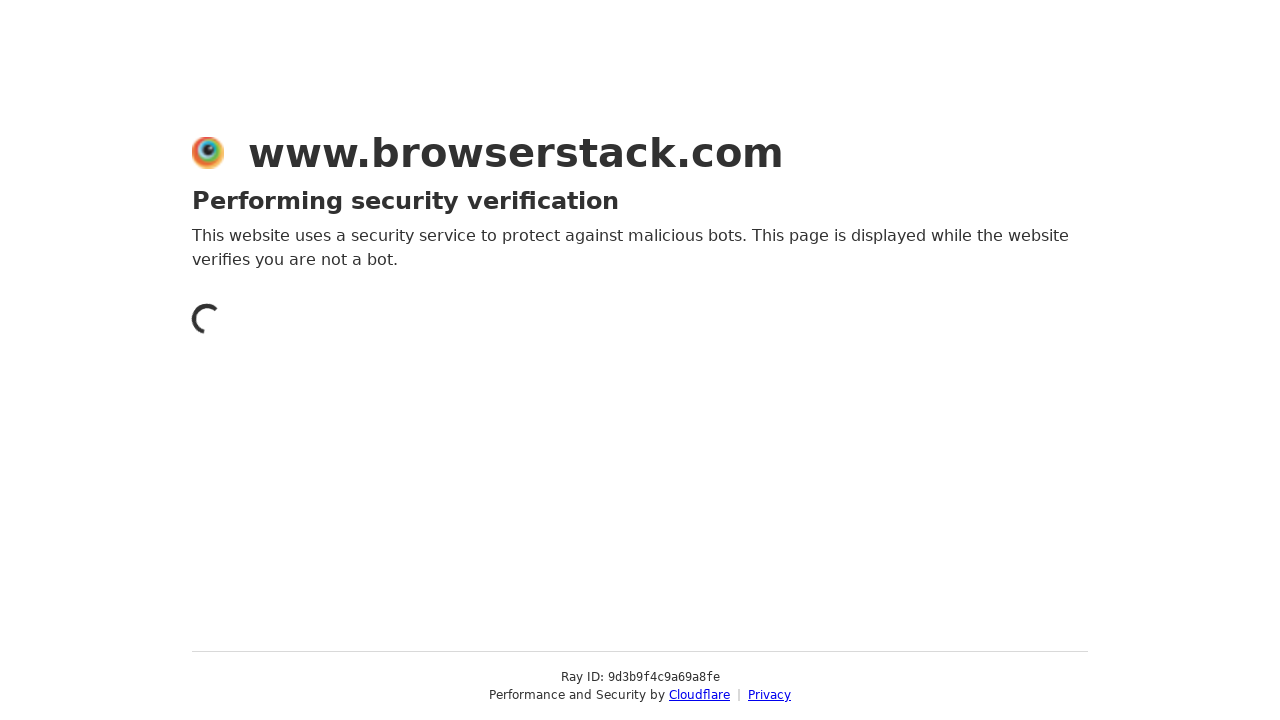